Tests browser window handling by clicking a link that opens a new window, switching to the new window to verify its content, closing it, then switching back to the original window and clicking the link again.

Starting URL: https://the-internet.herokuapp.com/windows

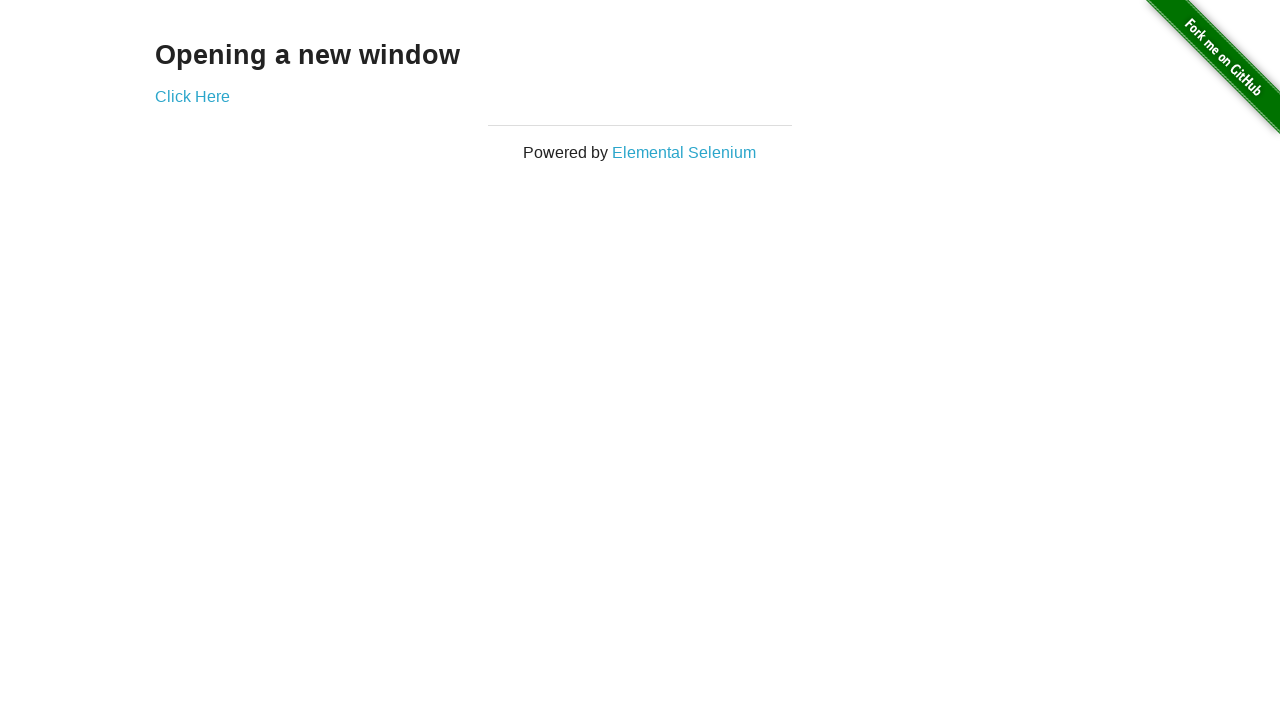

Clicked 'Click Here' link to open new window at (192, 96) on text=Click Here
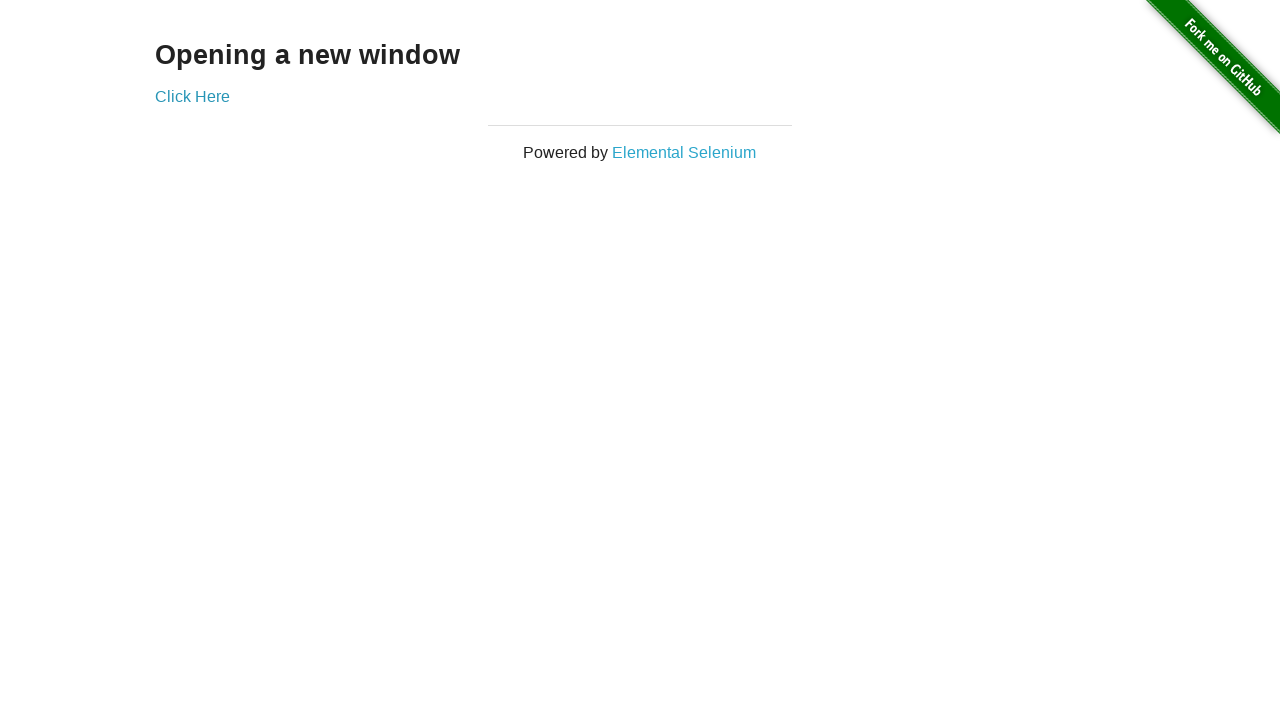

Captured reference to newly opened window
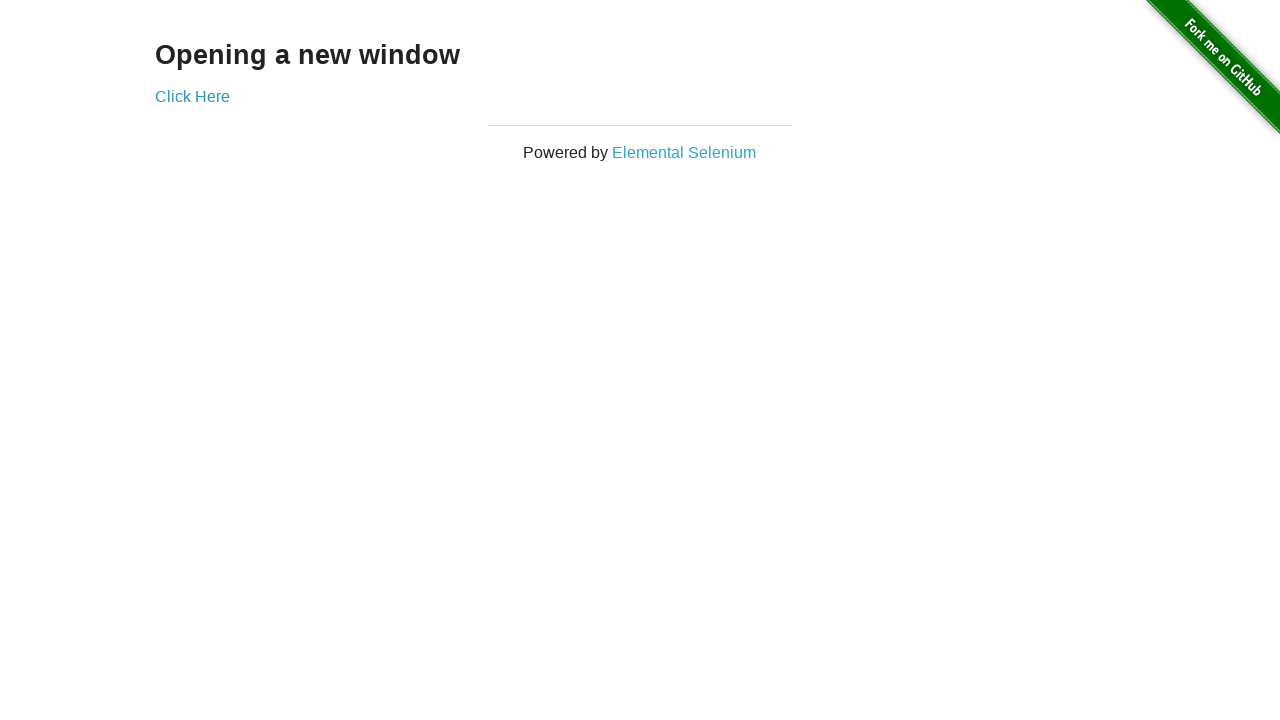

New window finished loading
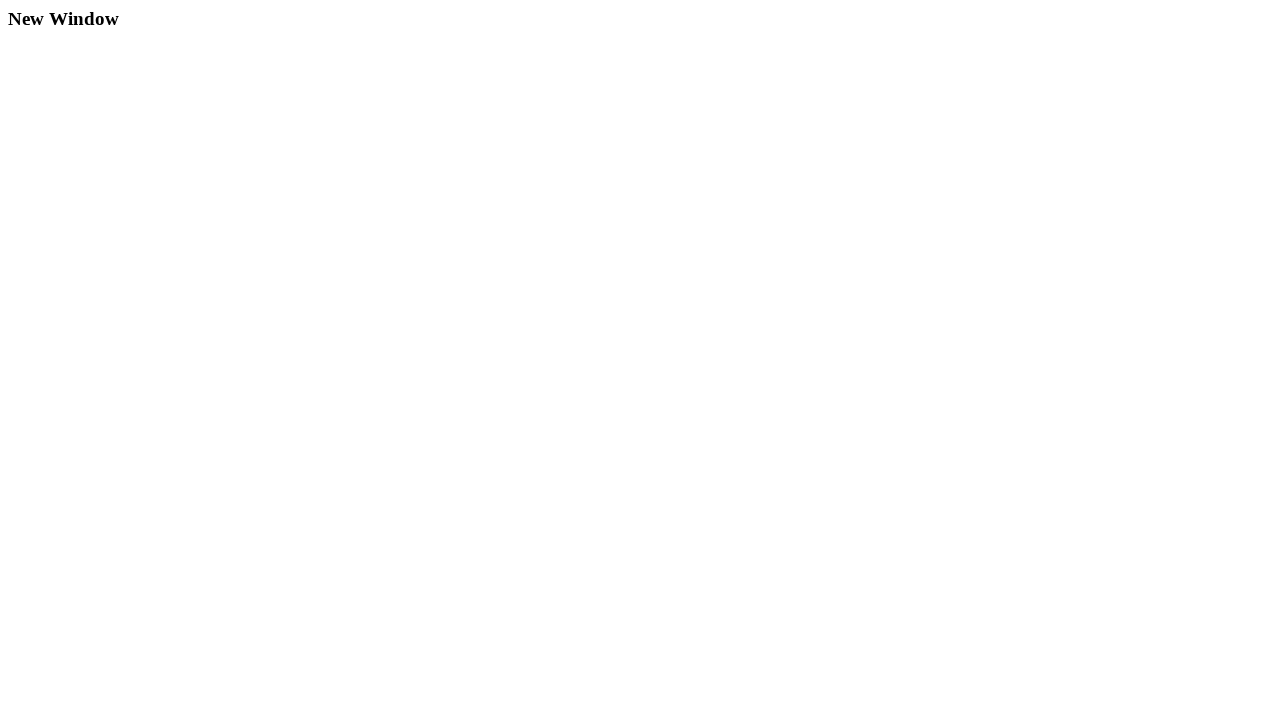

Verified new window contains expected 'New Window' heading
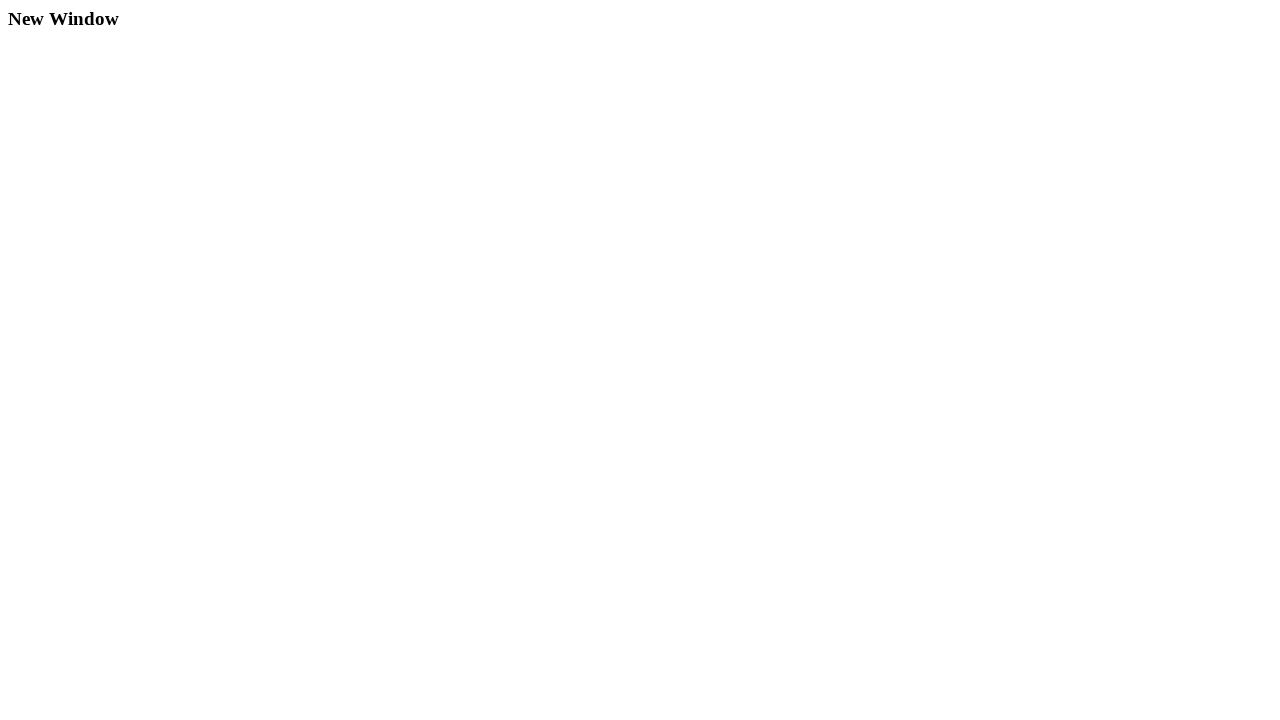

Closed the new window
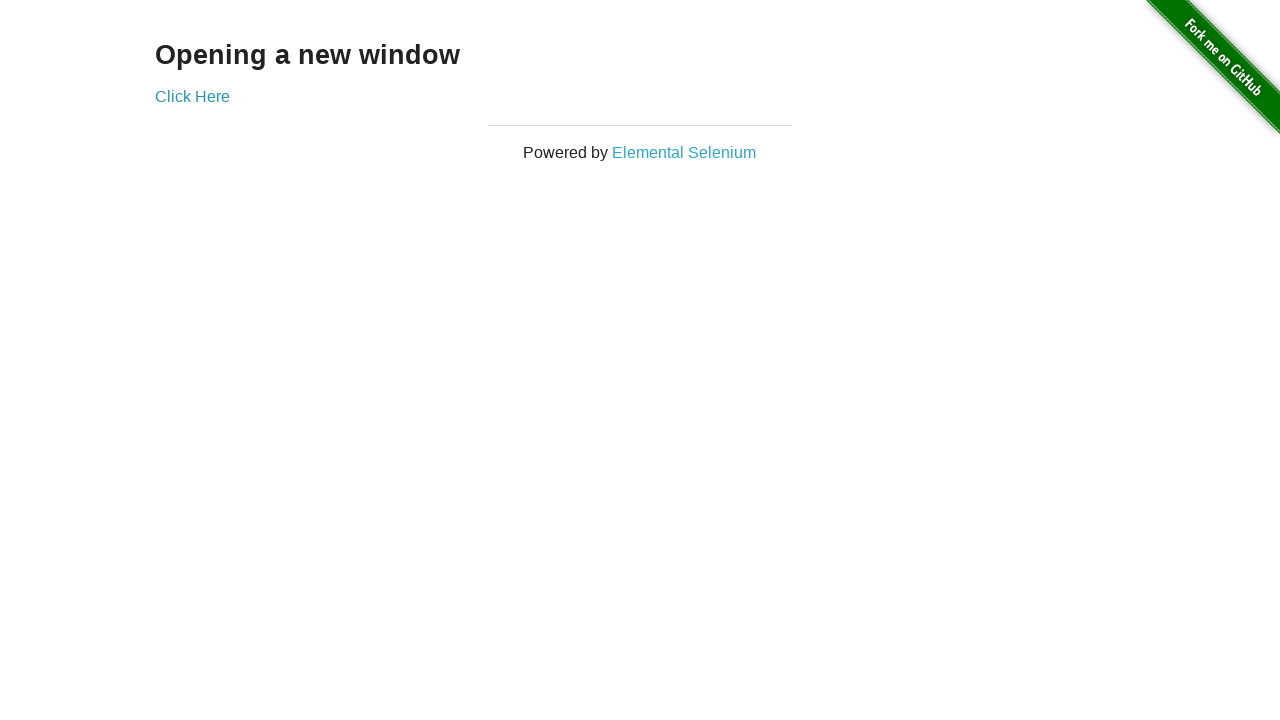

Clicked 'Click Here' link again in original window at (192, 96) on text=Click Here
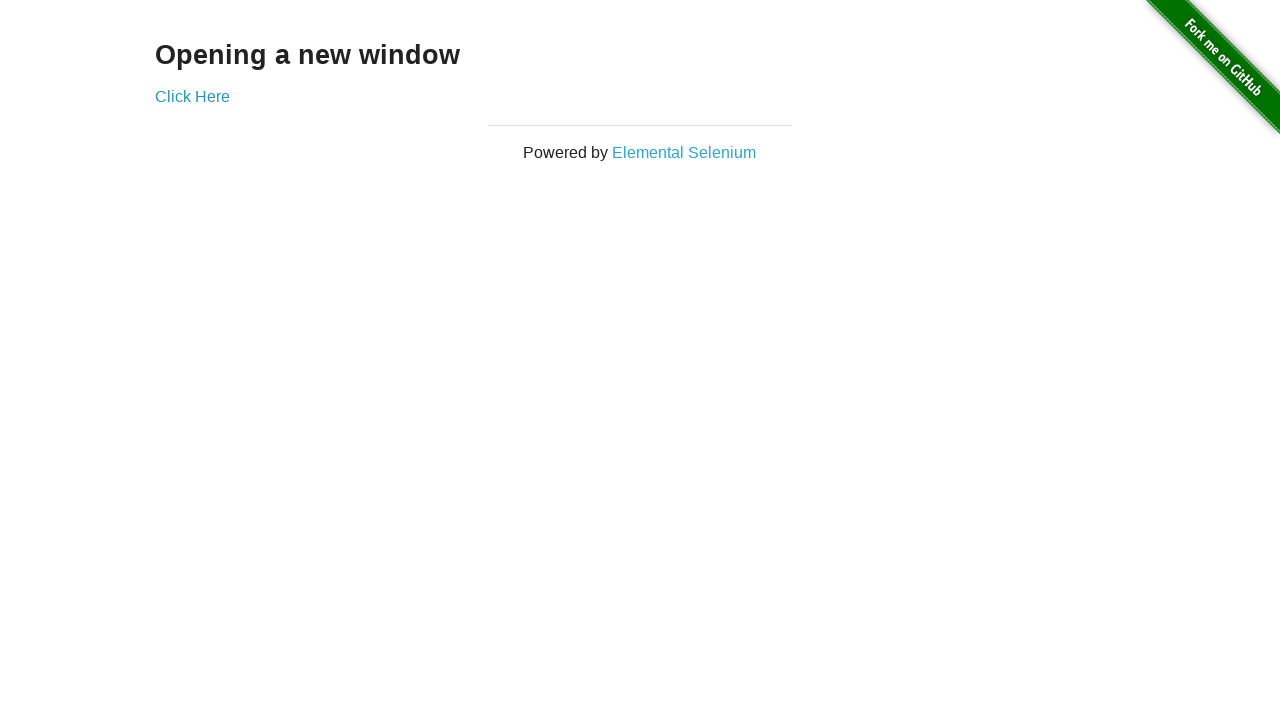

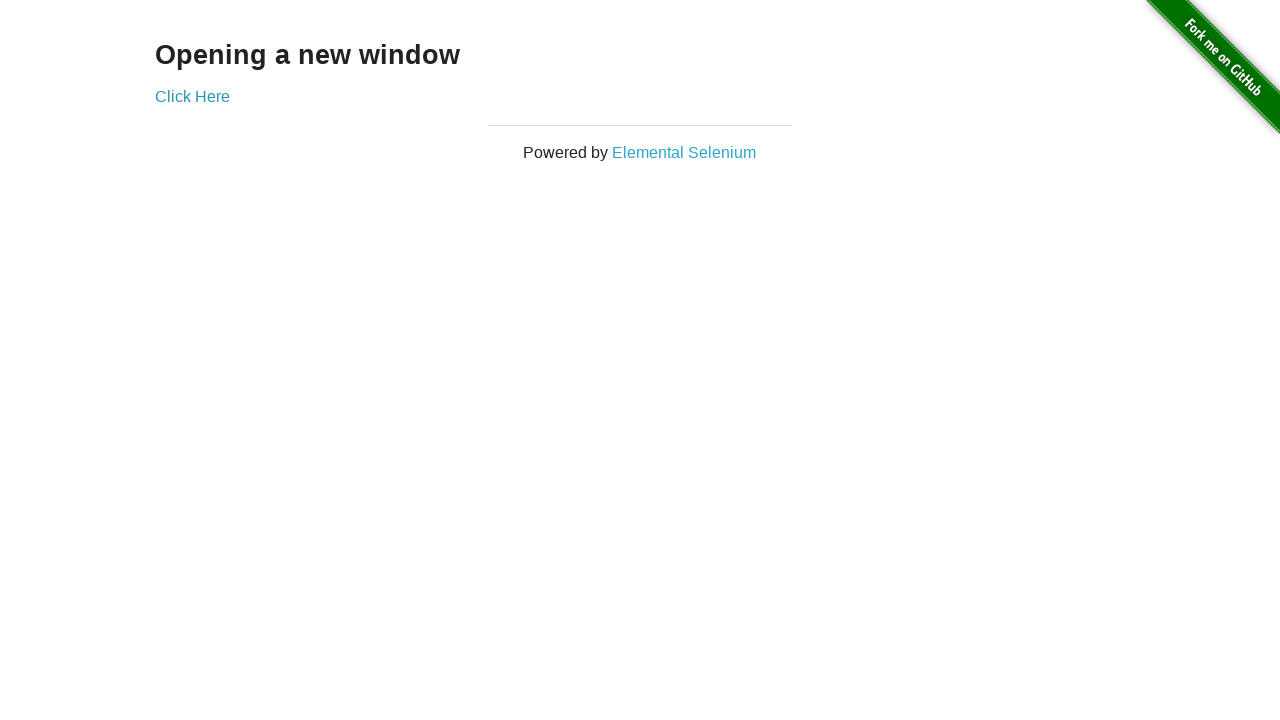